Navigates to an event page on biaarma.com and verifies that event slots and event date information are displayed on the page.

Starting URL: https://biaarma.com/event/OpProjectArctic

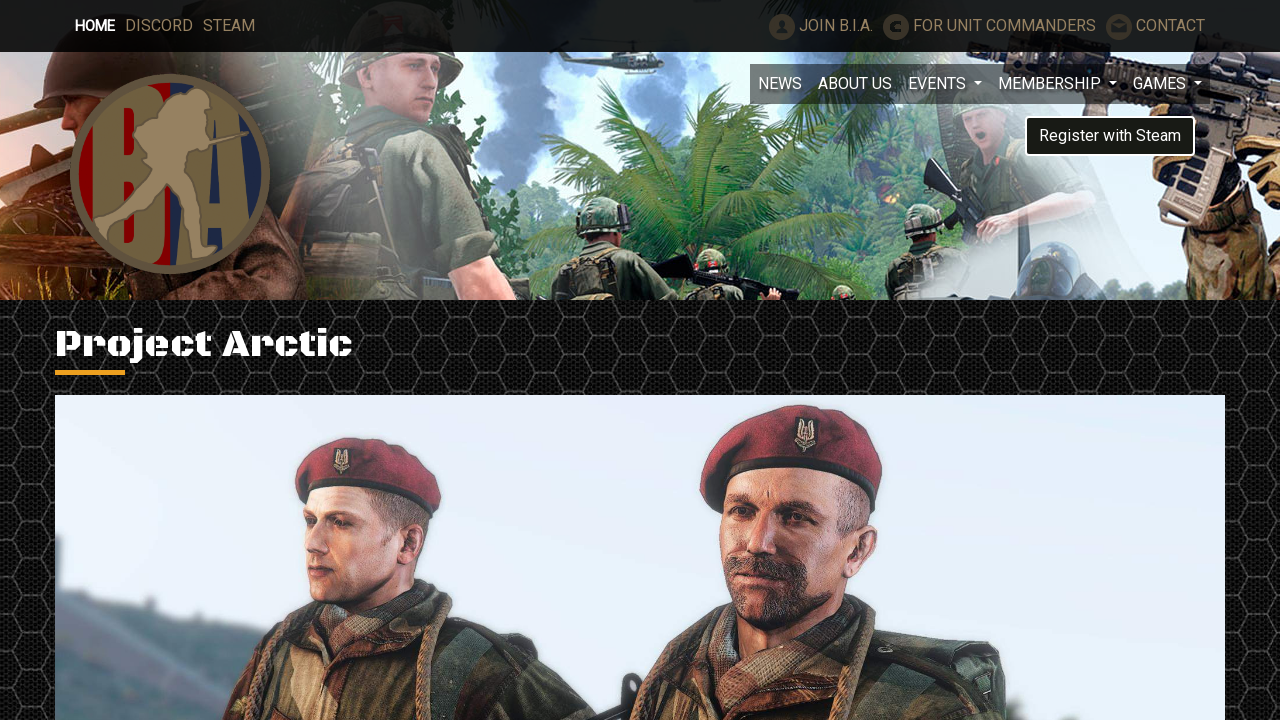

Waited for event slots to load on the page
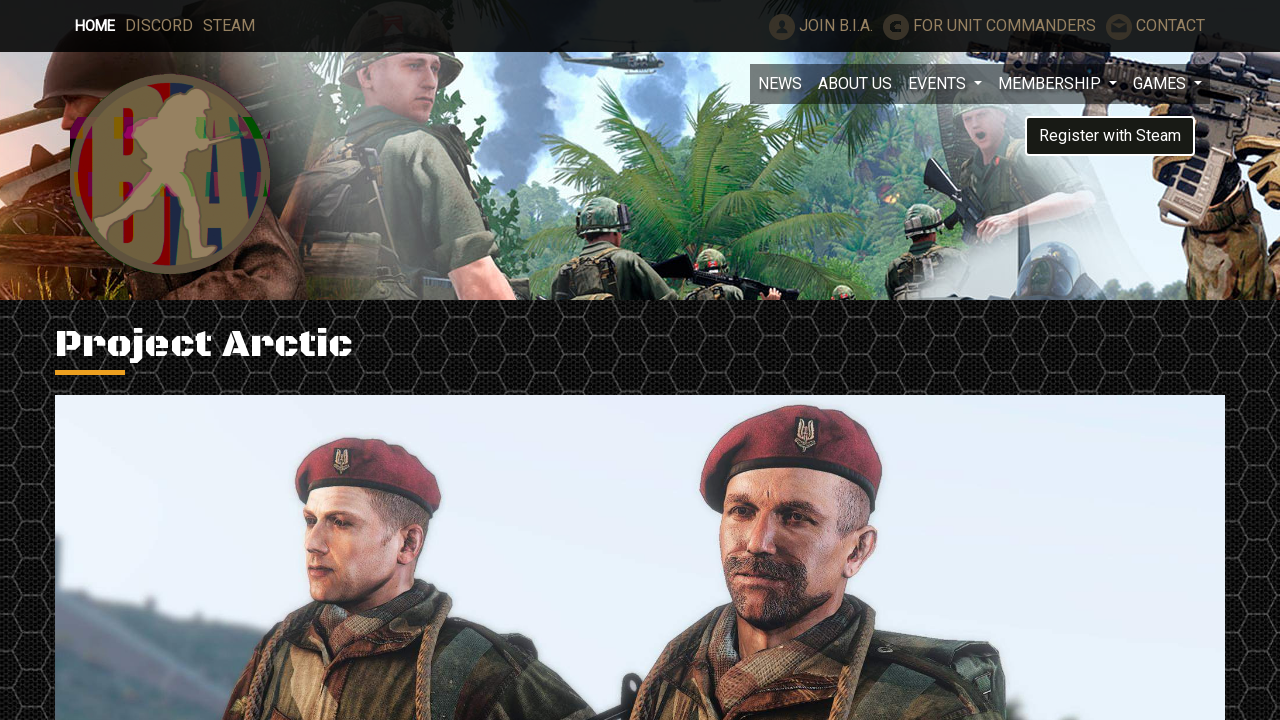

Verified event label/date element is present on the page
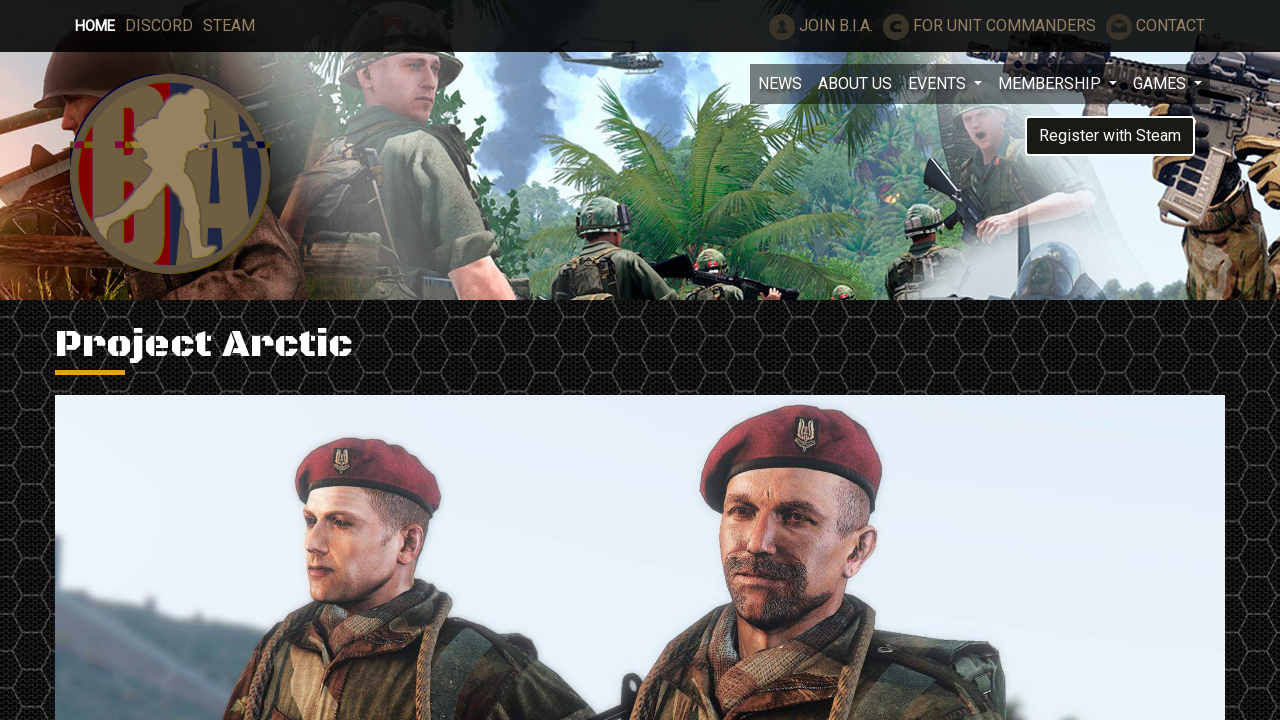

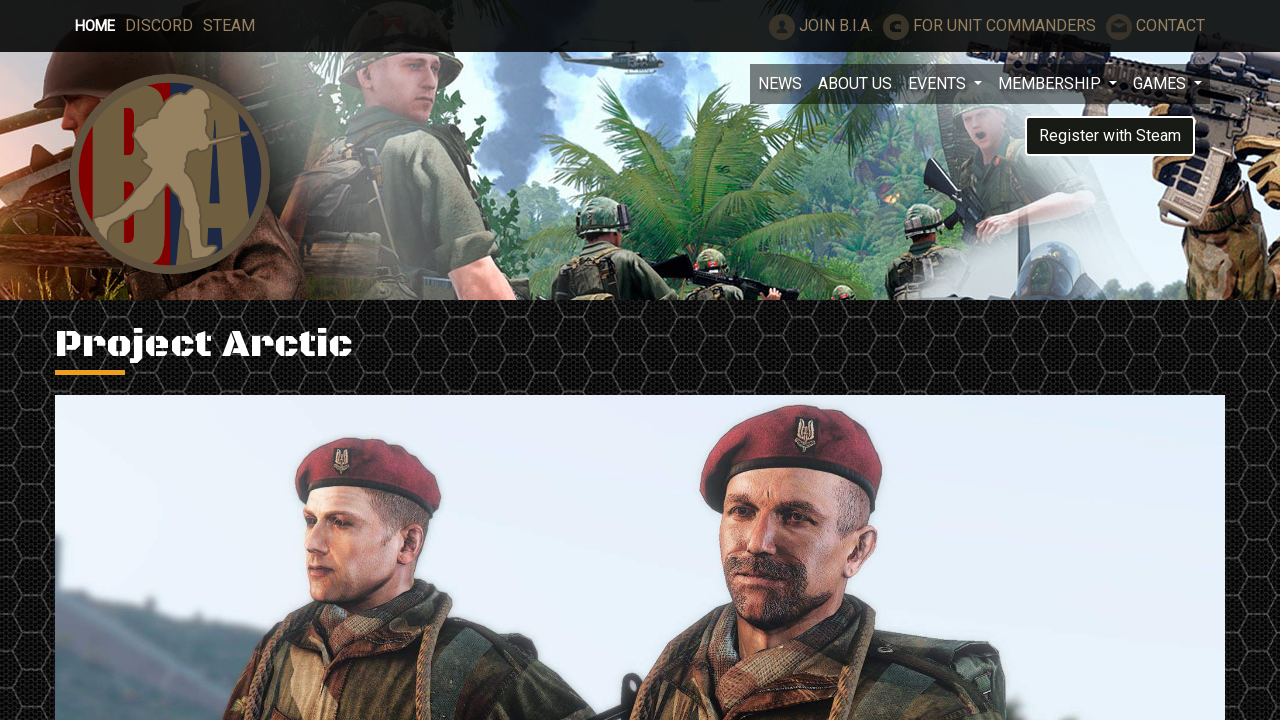